Navigates to the Banner documentation page and verifies the h1 heading text is correct

Starting URL: https://flowbite-svelte.com/docs/components/banner

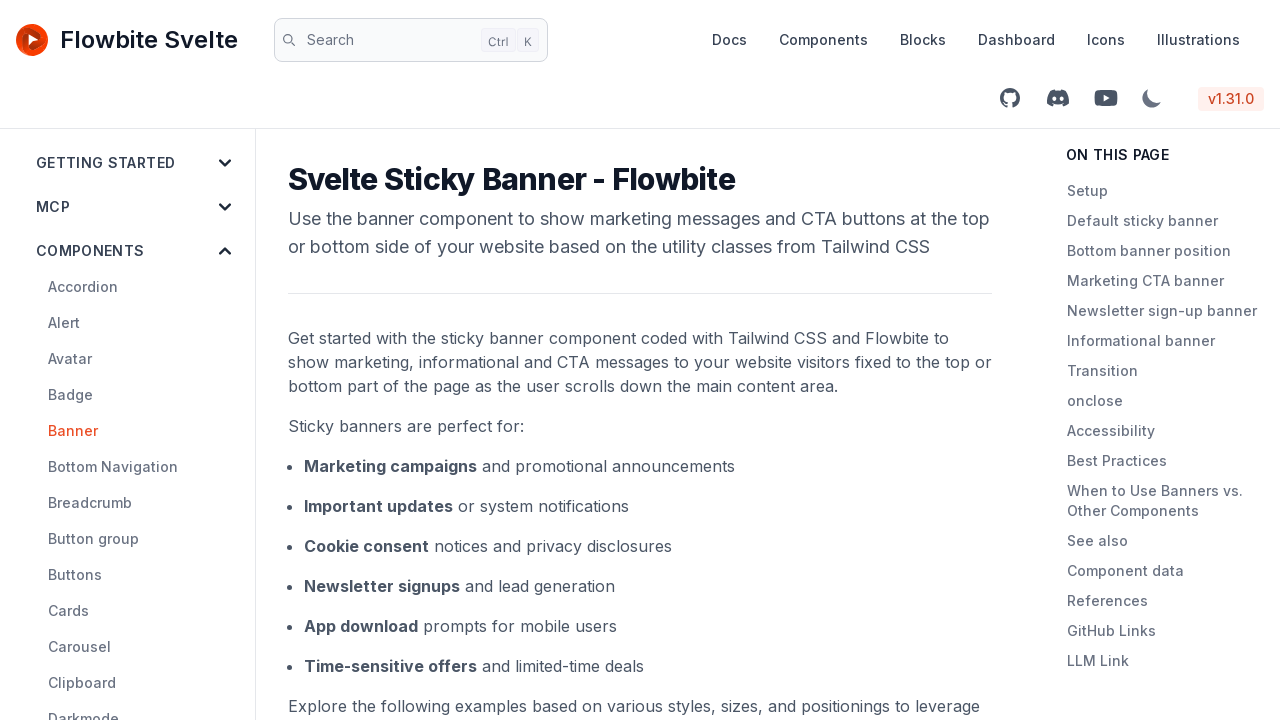

Navigated to Banner documentation page
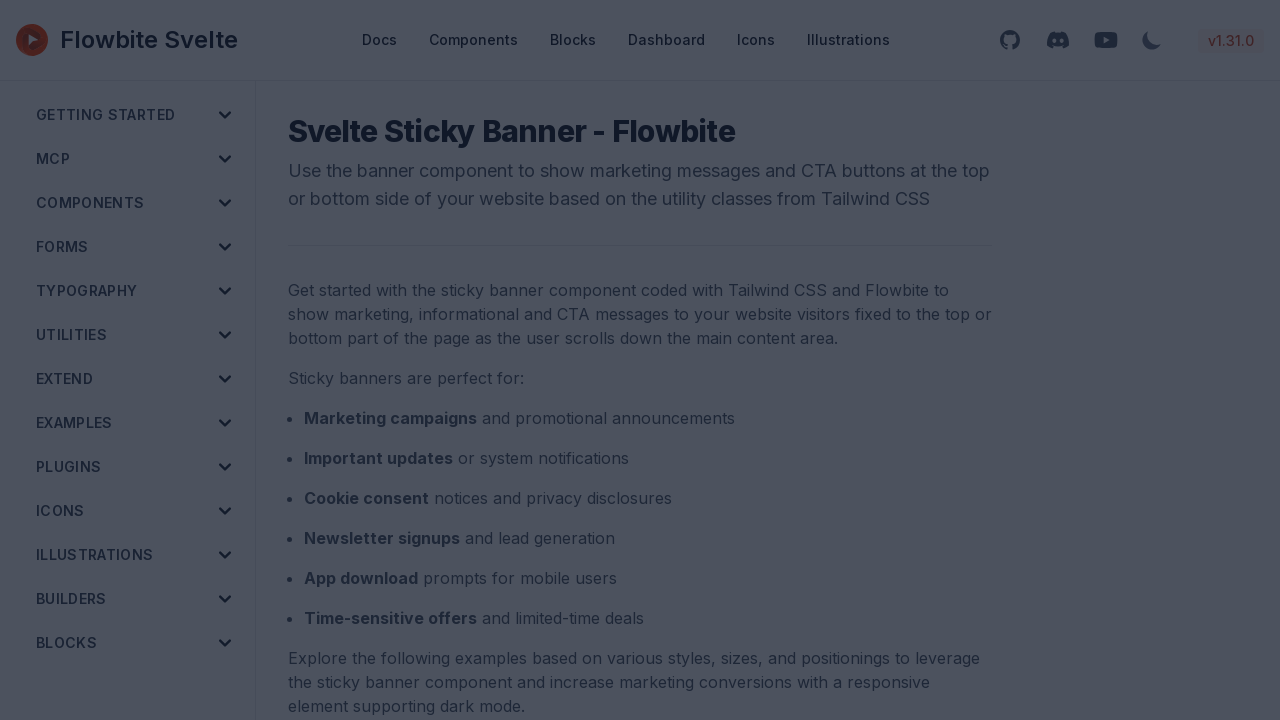

Located h1 heading element
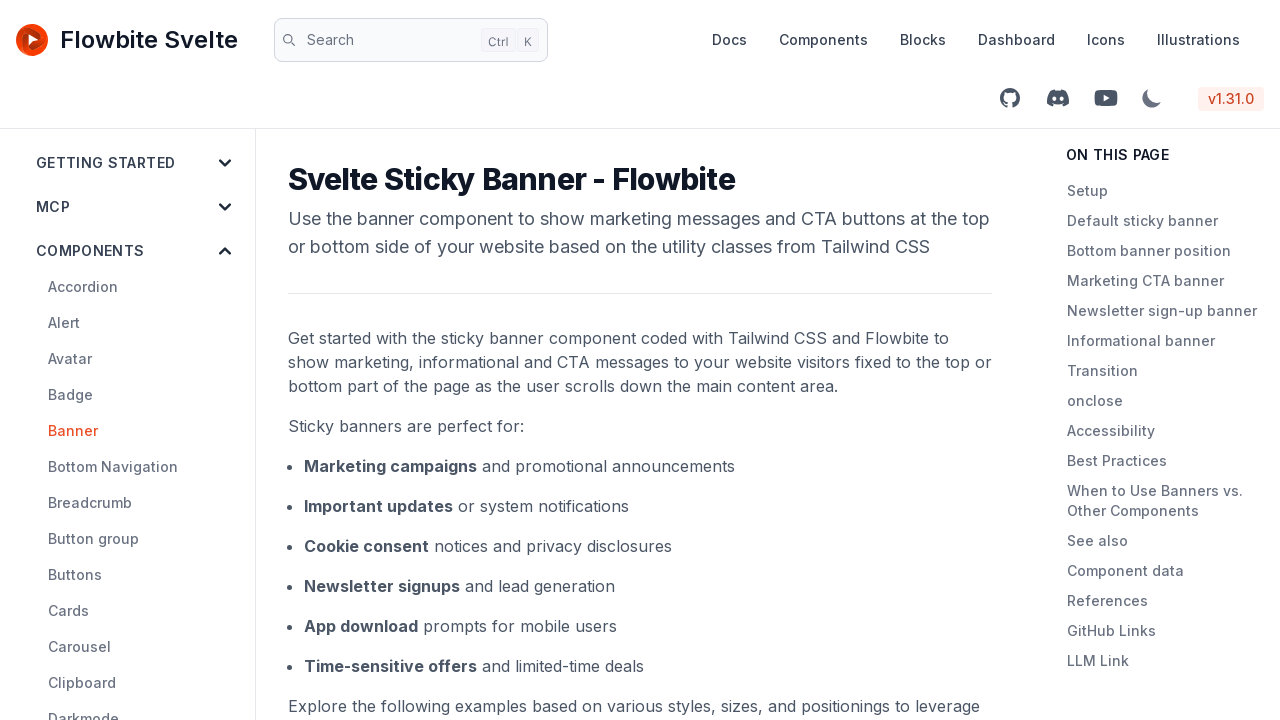

Waited for h1 heading to be visible
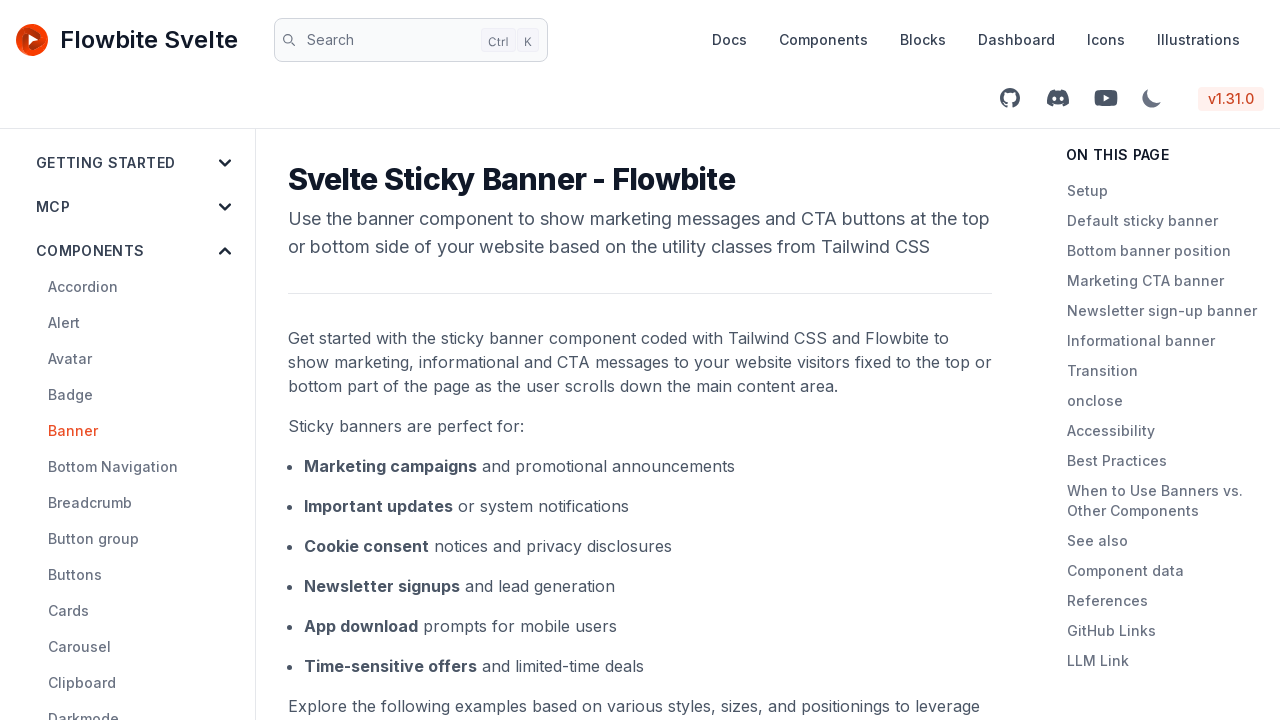

Verified h1 text content is 'Svelte Sticky Banner - Flowbite'
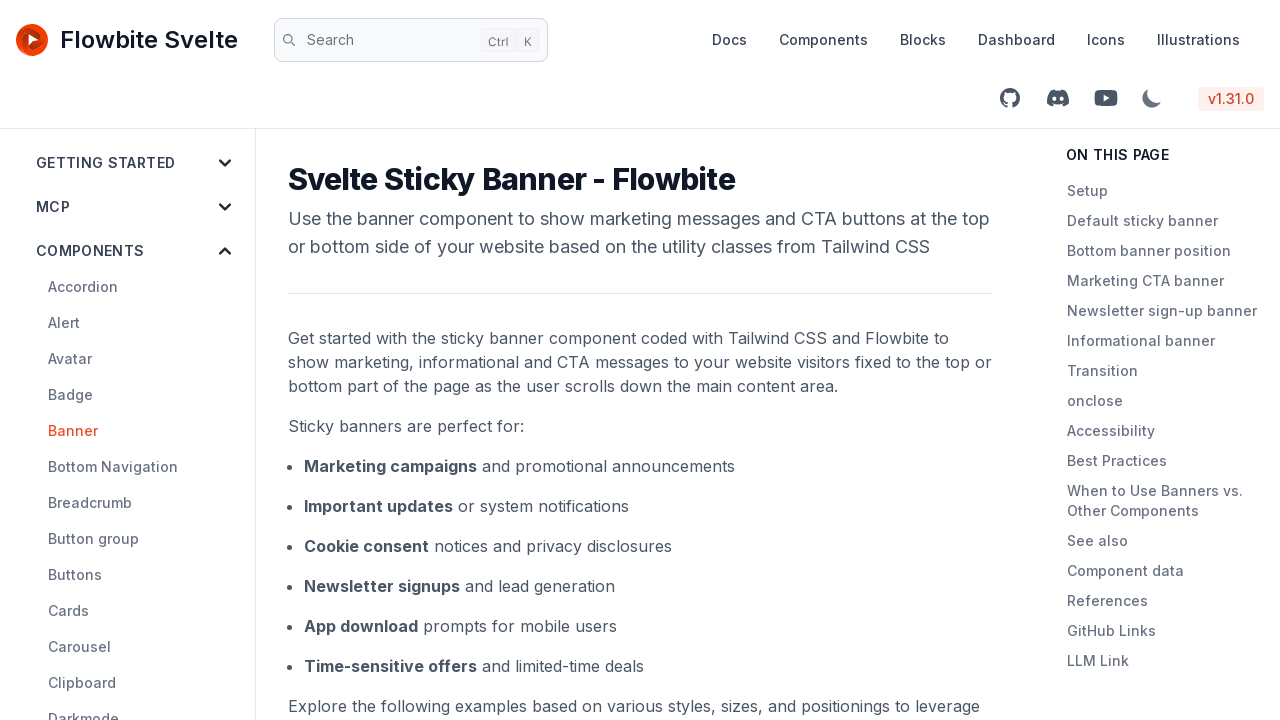

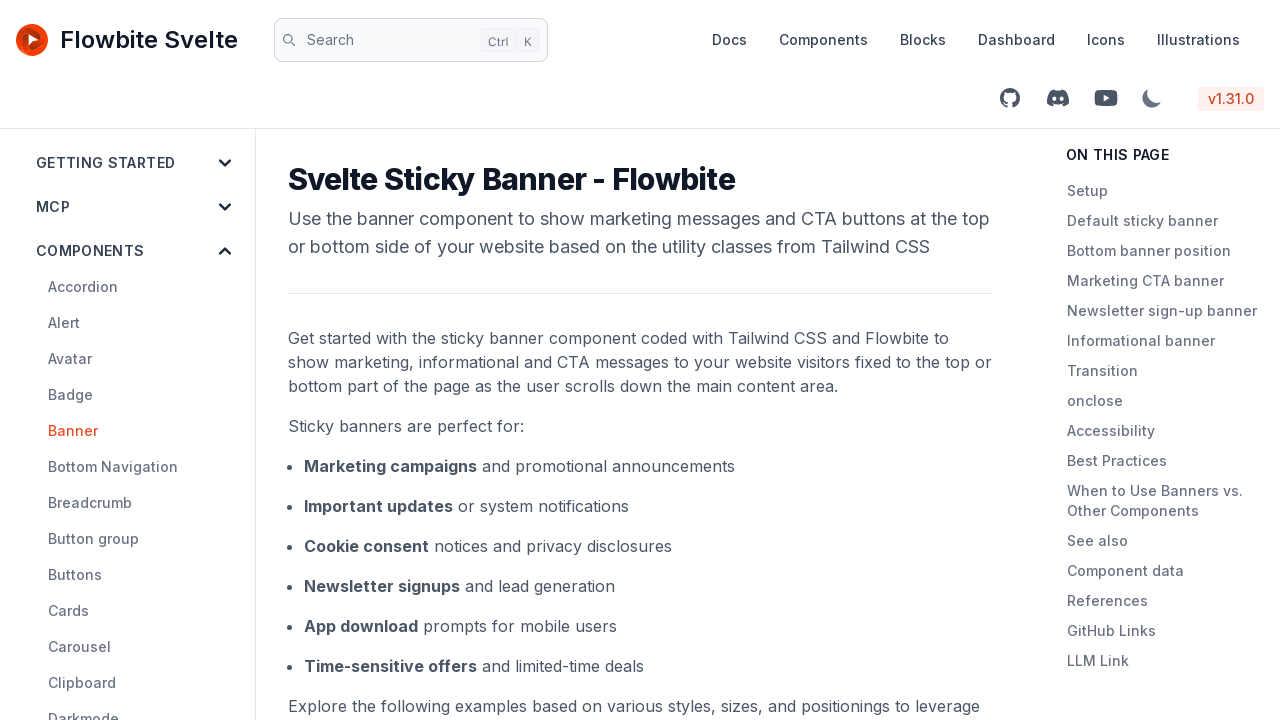